Tests form submission by first clicking a link with dynamically calculated text (based on pi^e*10000), then filling out a form with first name, last name, city, and country fields, and submitting it.

Starting URL: http://suninjuly.github.io/find_link_text

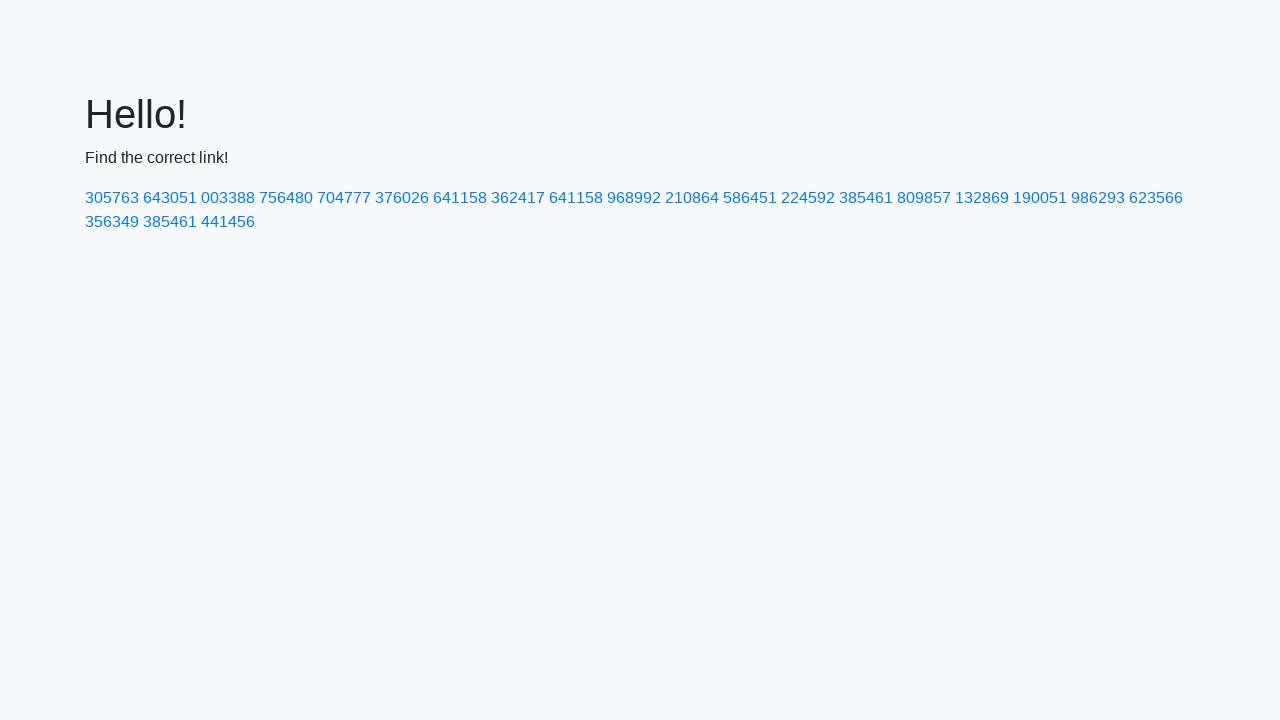

Clicked link with dynamically calculated text: 224592 at (808, 198) on text=224592
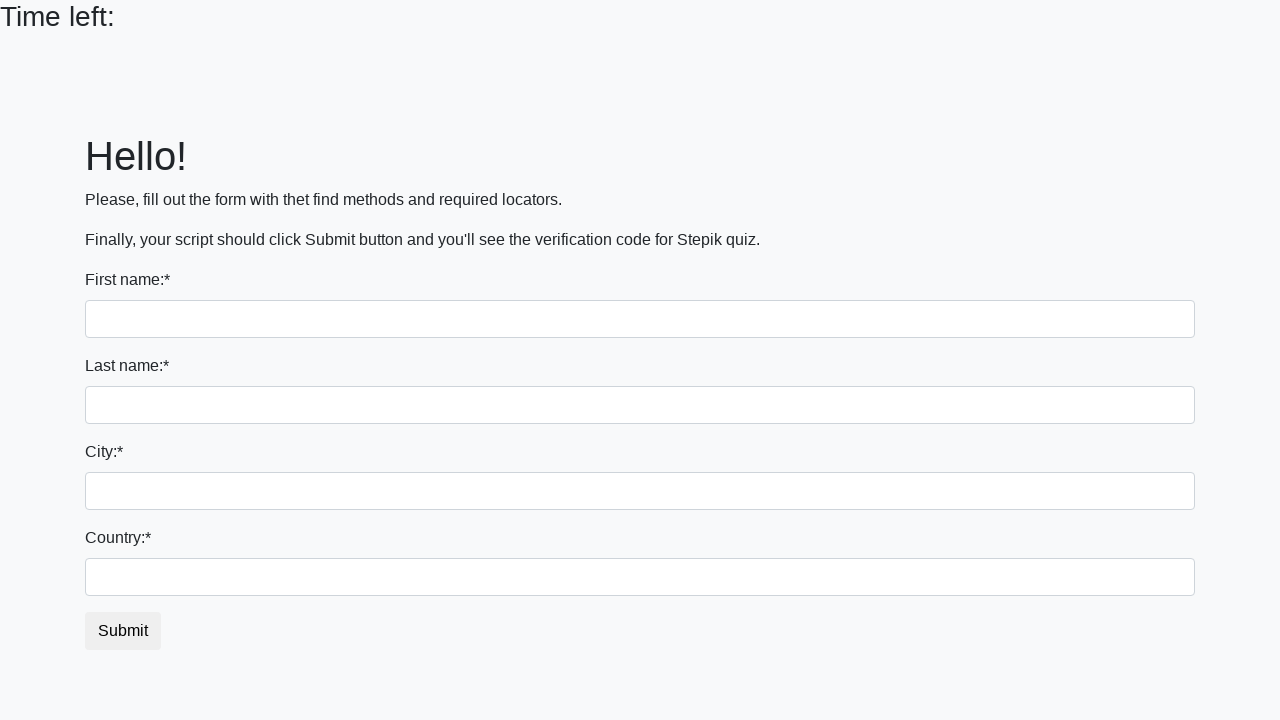

Filled in first name field with 'Ivan' on input
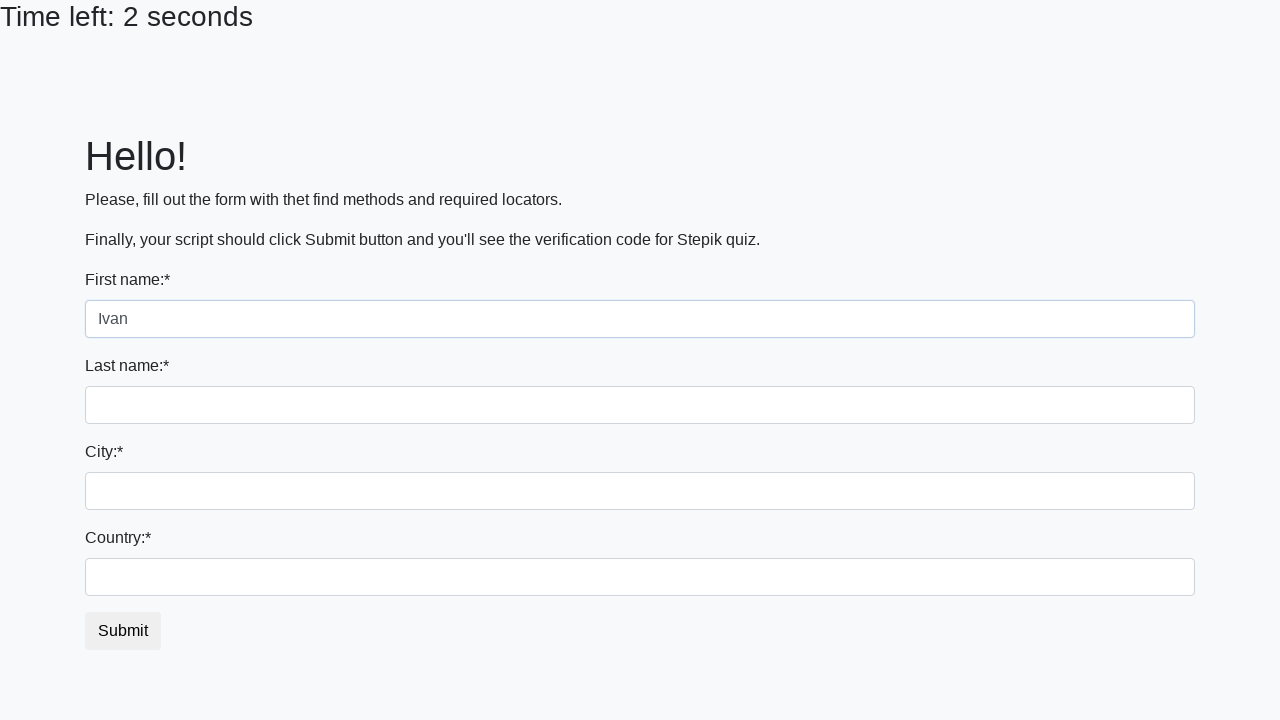

Filled in last name field with 'Petrov' on input[name='last_name']
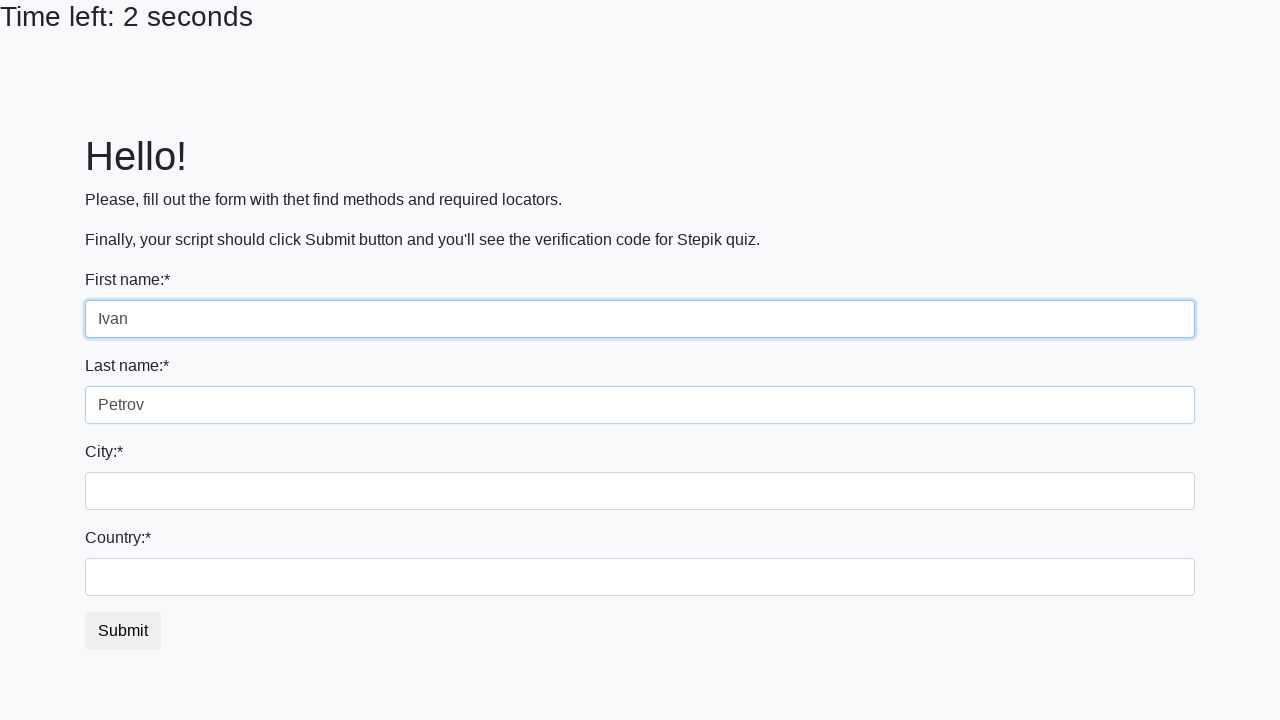

Filled in city field with 'Smolensk' on .city
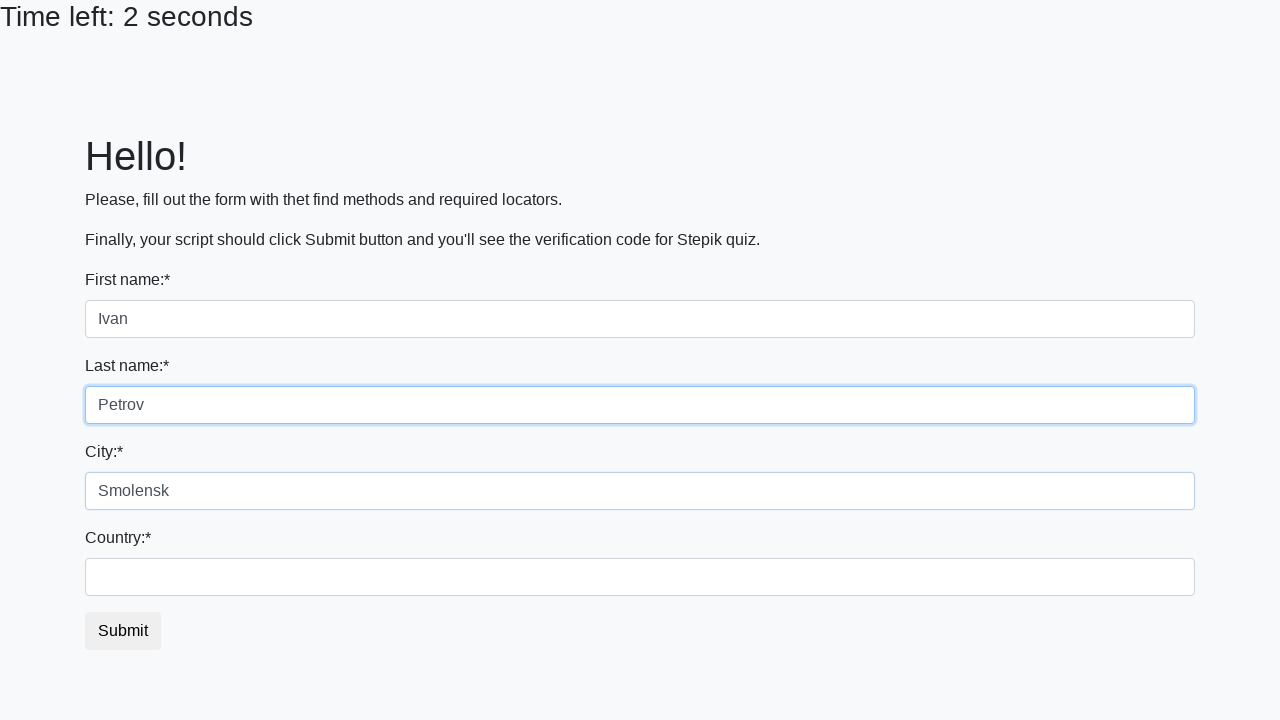

Filled in country field with 'Russia' on #country
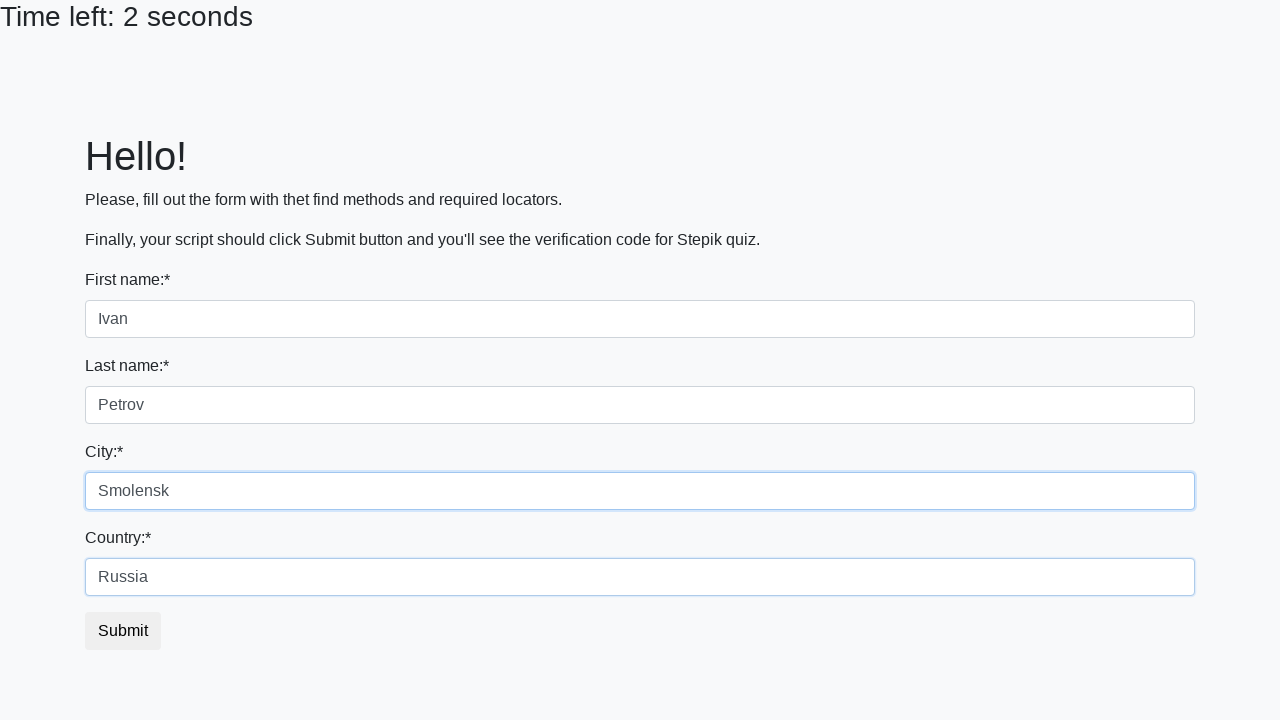

Clicked submit button to submit form at (123, 631) on button.btn
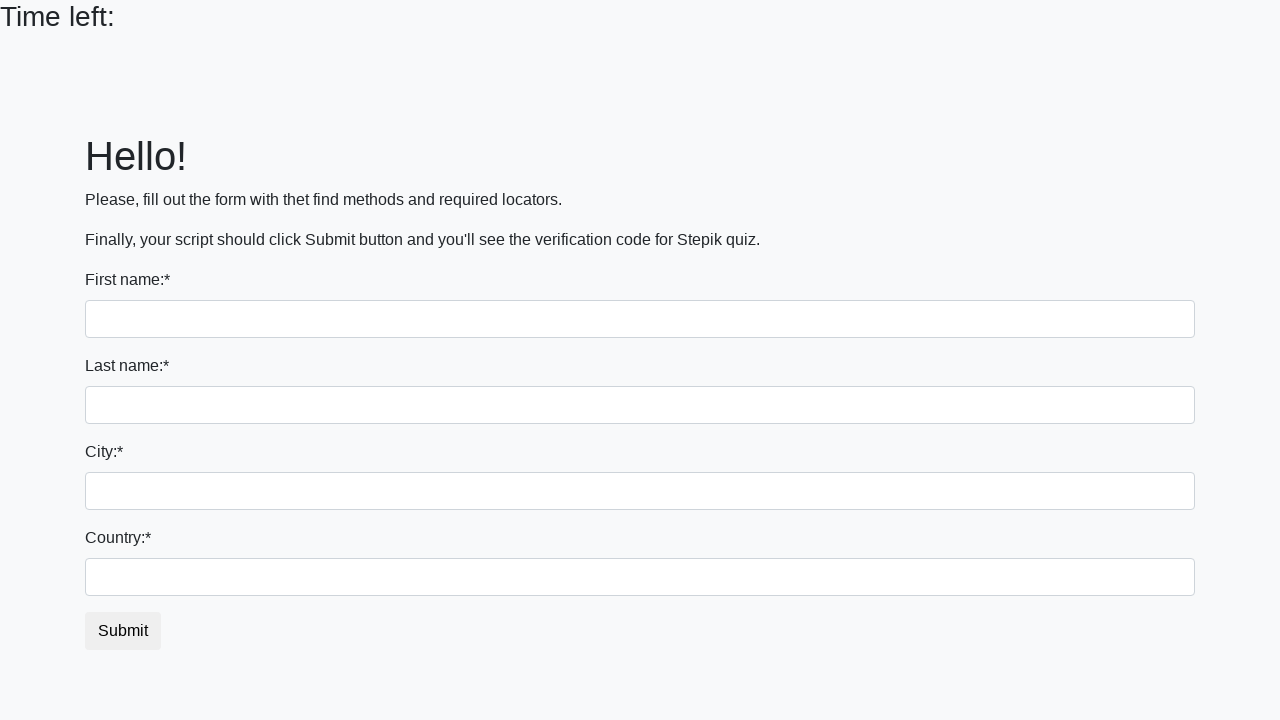

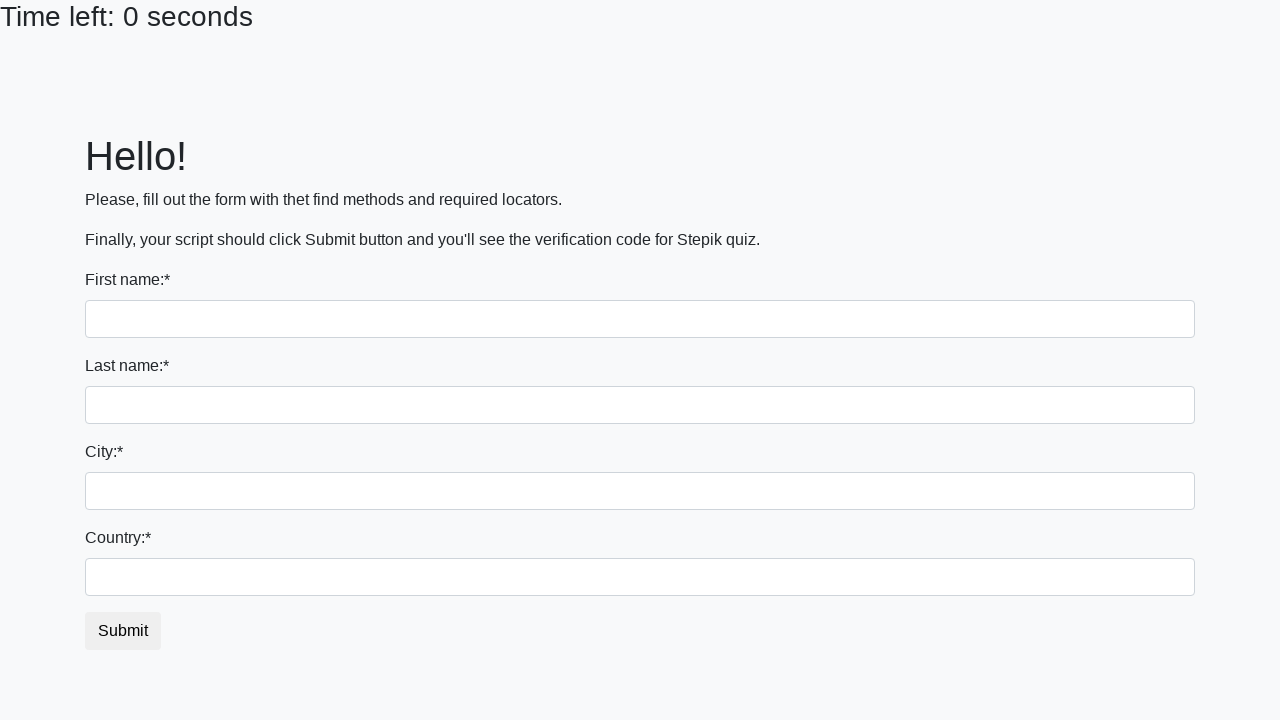